Tests different click interactions (single click, double click, right click) on the DemoQA buttons page by navigating to the Buttons section and performing various click actions on different button elements.

Starting URL: https://demoqa.com/

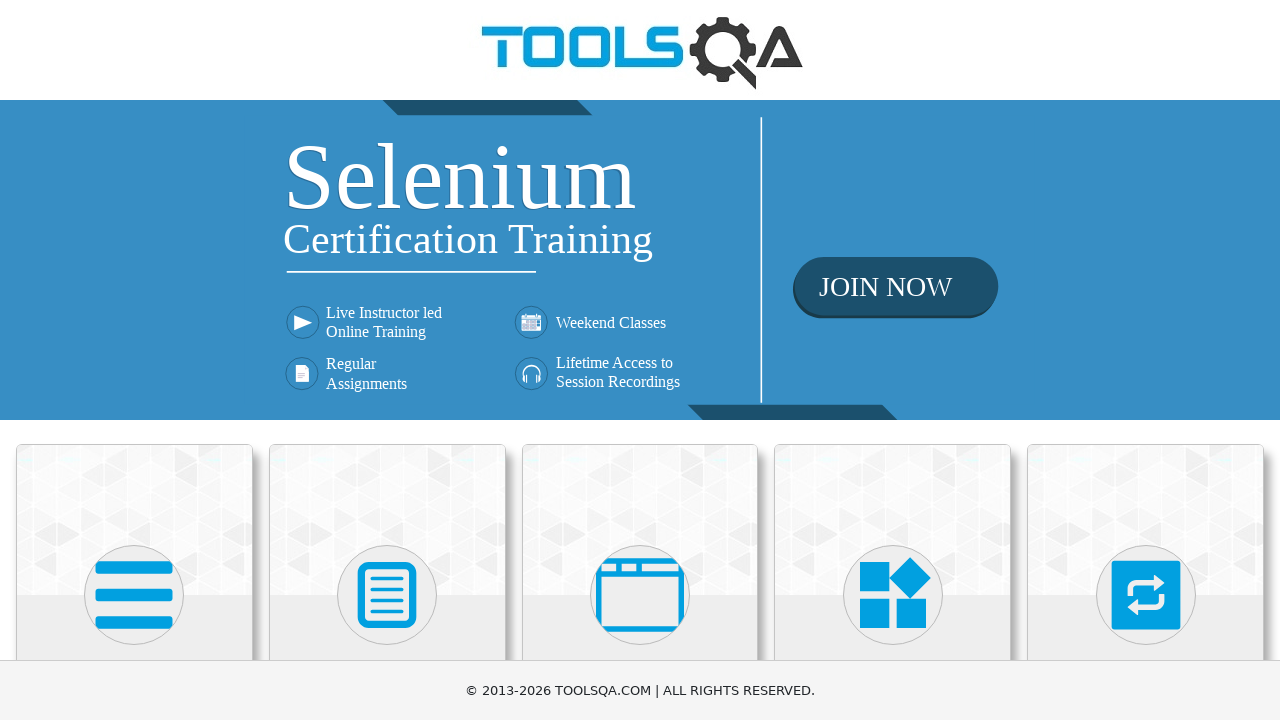

Clicked on Elements category card at (134, 520) on div.category-cards div:nth-child(1) div:nth-child(1) div:nth-child(1)
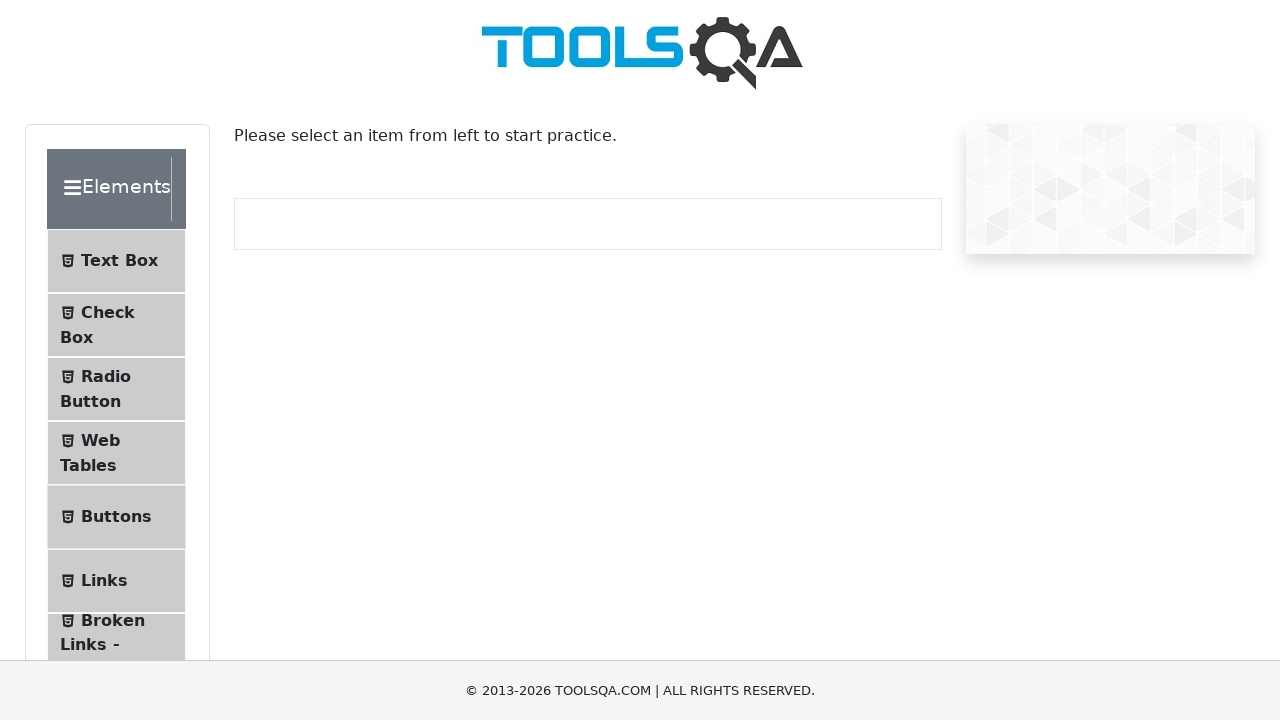

Clicked on Buttons menu item at (116, 517) on #item-4
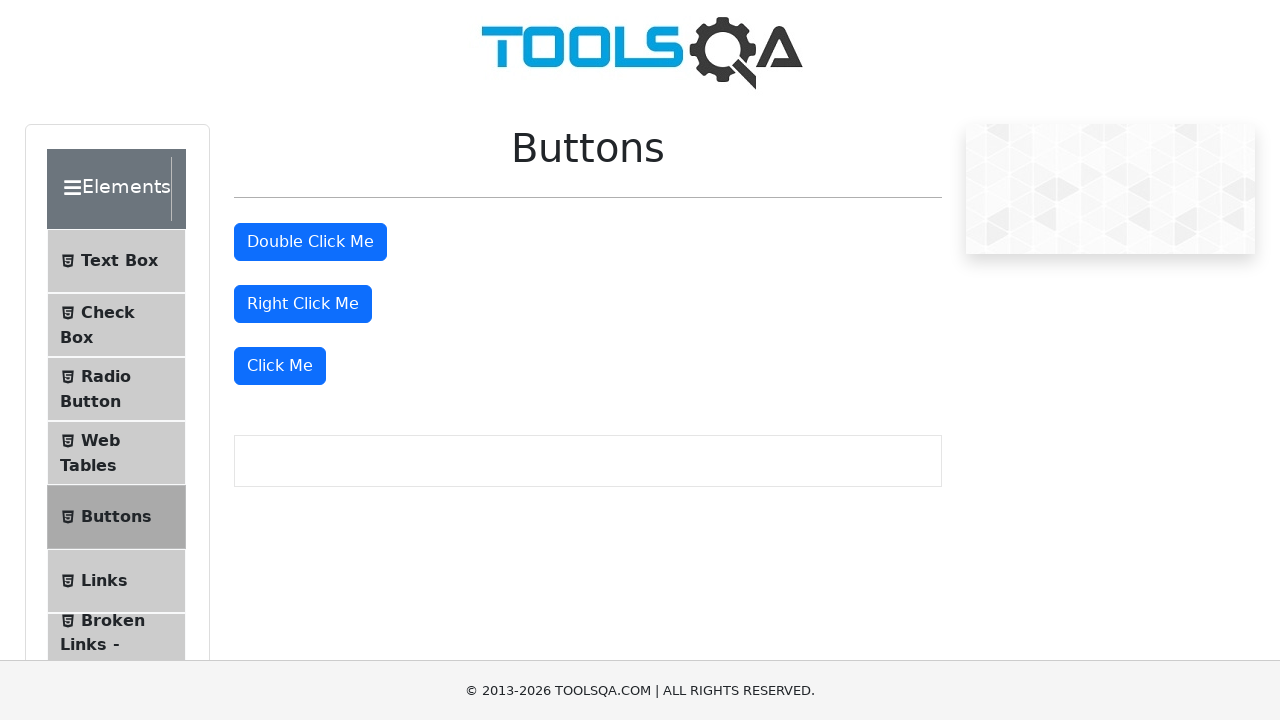

Double clicked on the double click button at (310, 242) on #doubleClickBtn
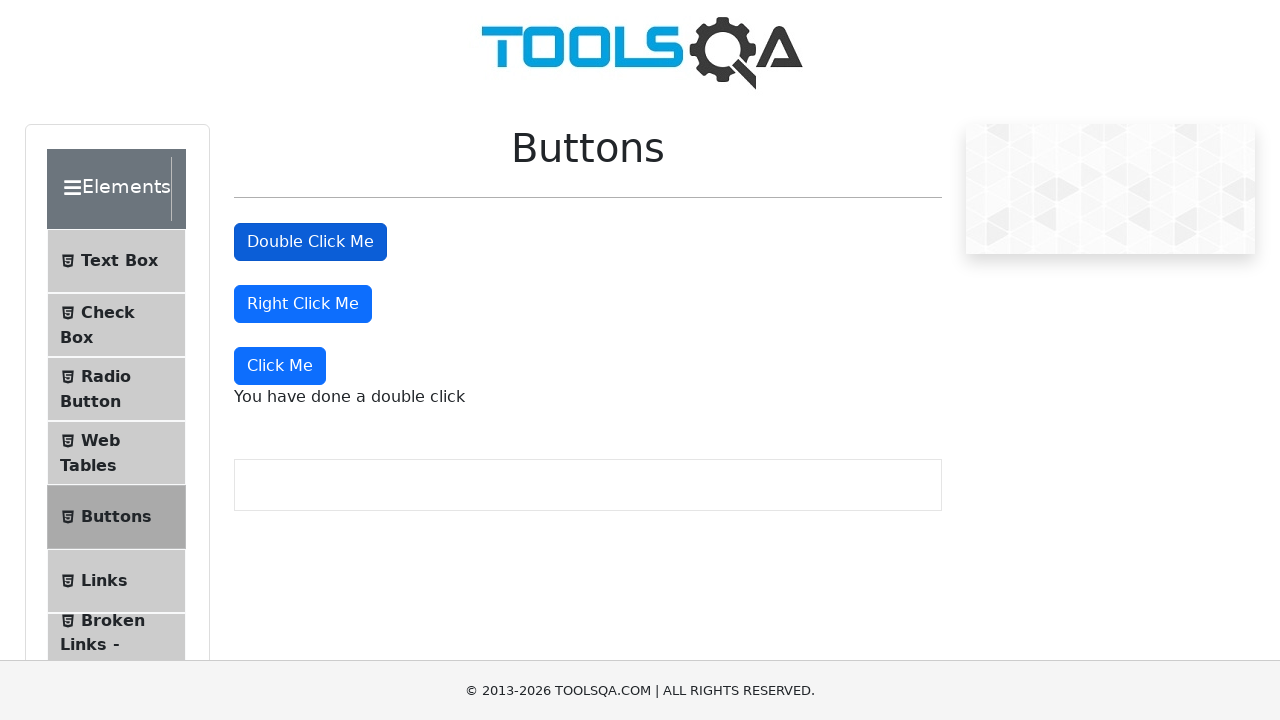

Double click message appeared
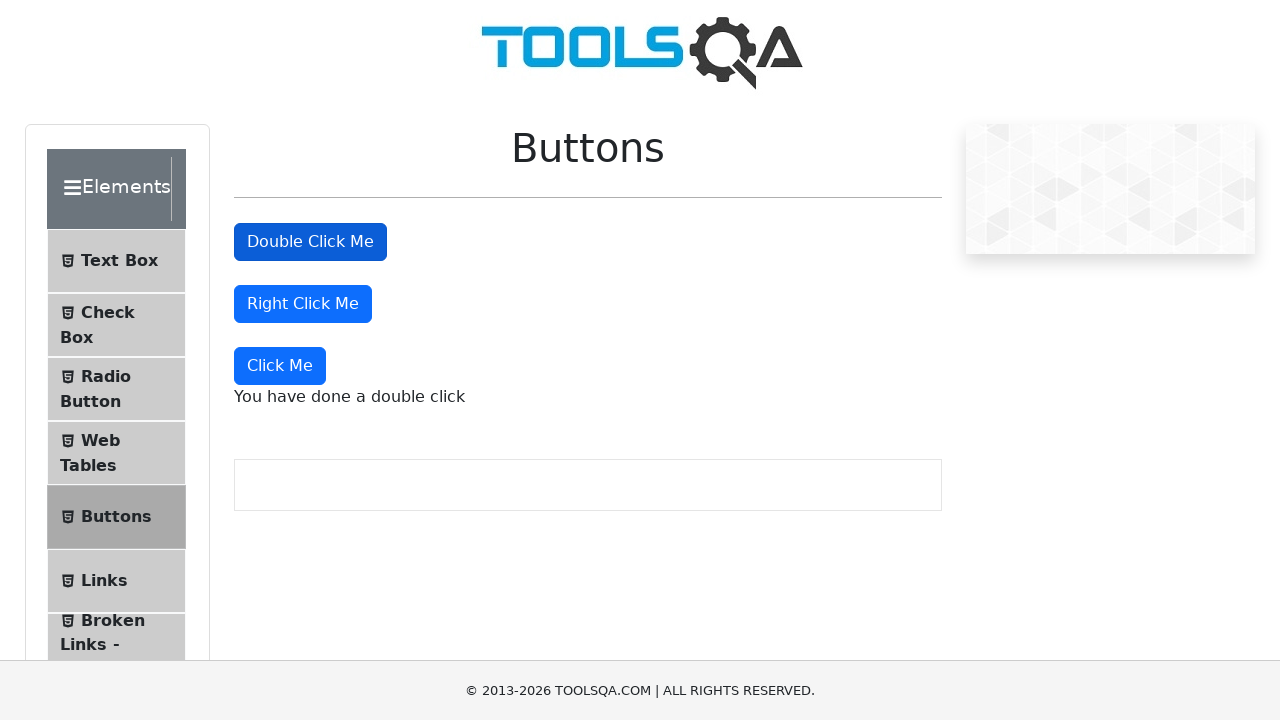

Single clicked on the right click button at (303, 304) on #rightClickBtn
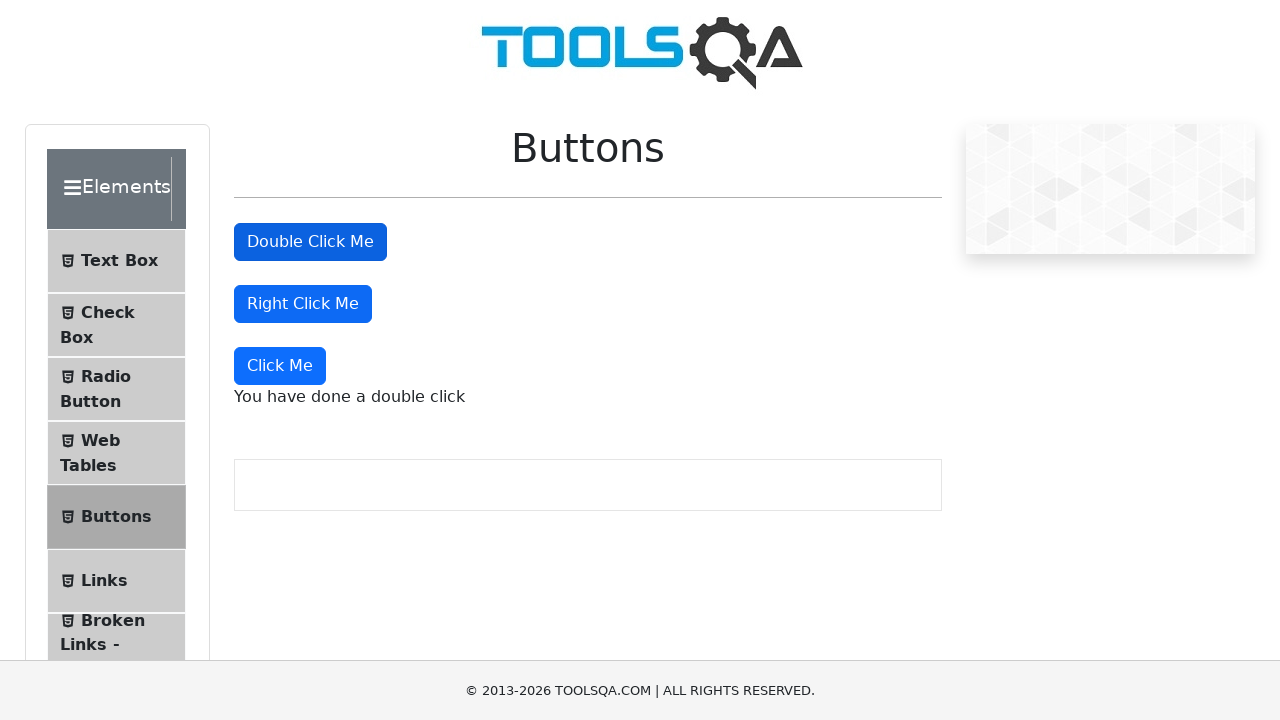

Clicked on the 'Click Me' button at (280, 366) on xpath=//div/button[starts-with(text(),'Click Me')]
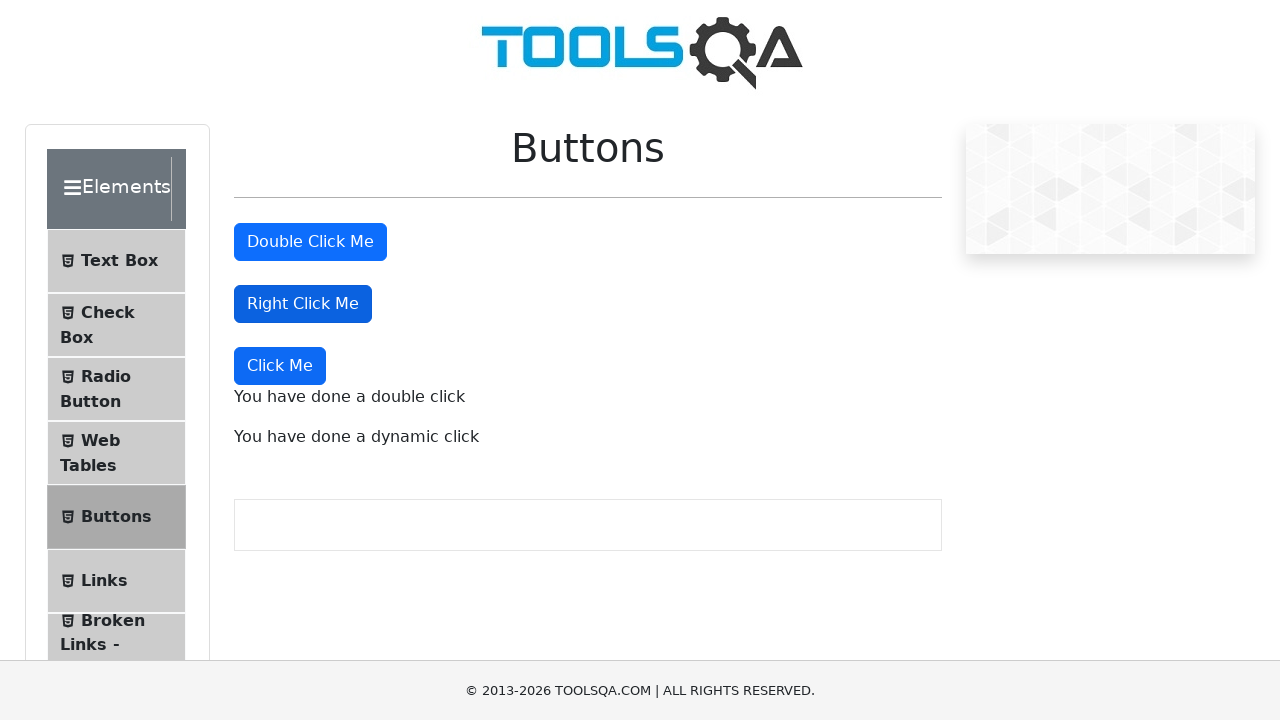

Right clicked on the right click button at (303, 304) on #rightClickBtn
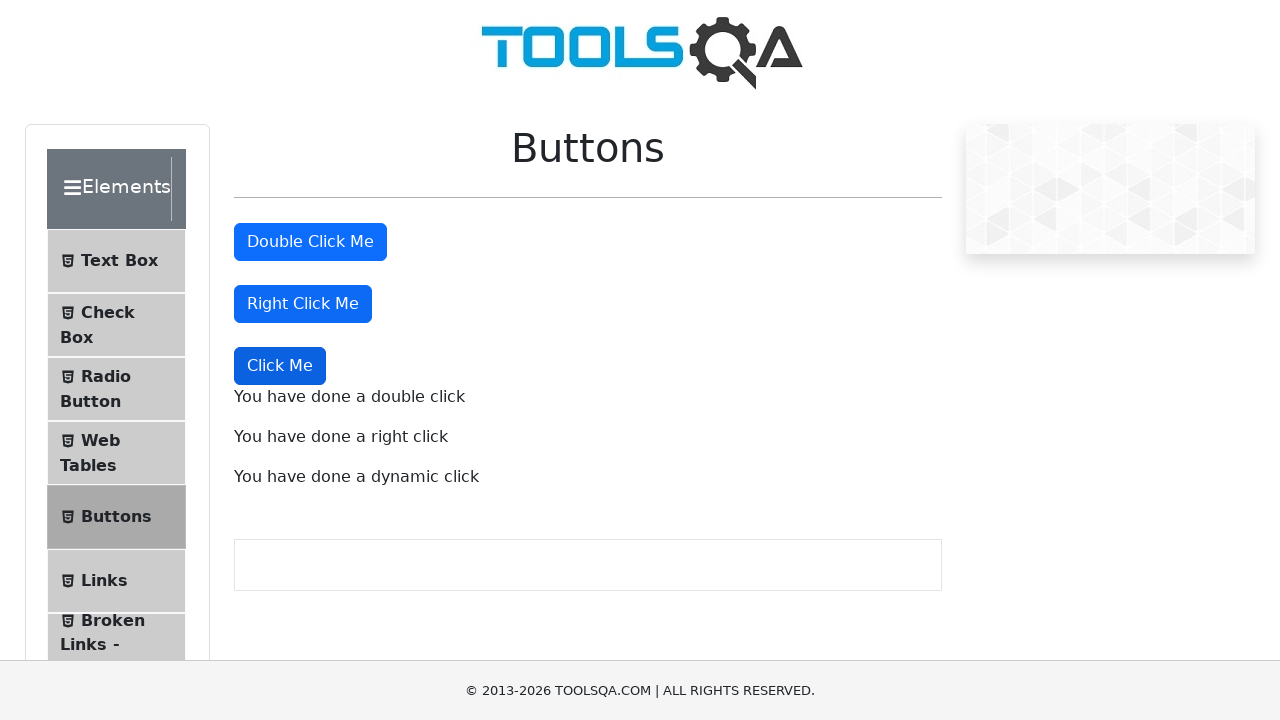

Right click message appeared
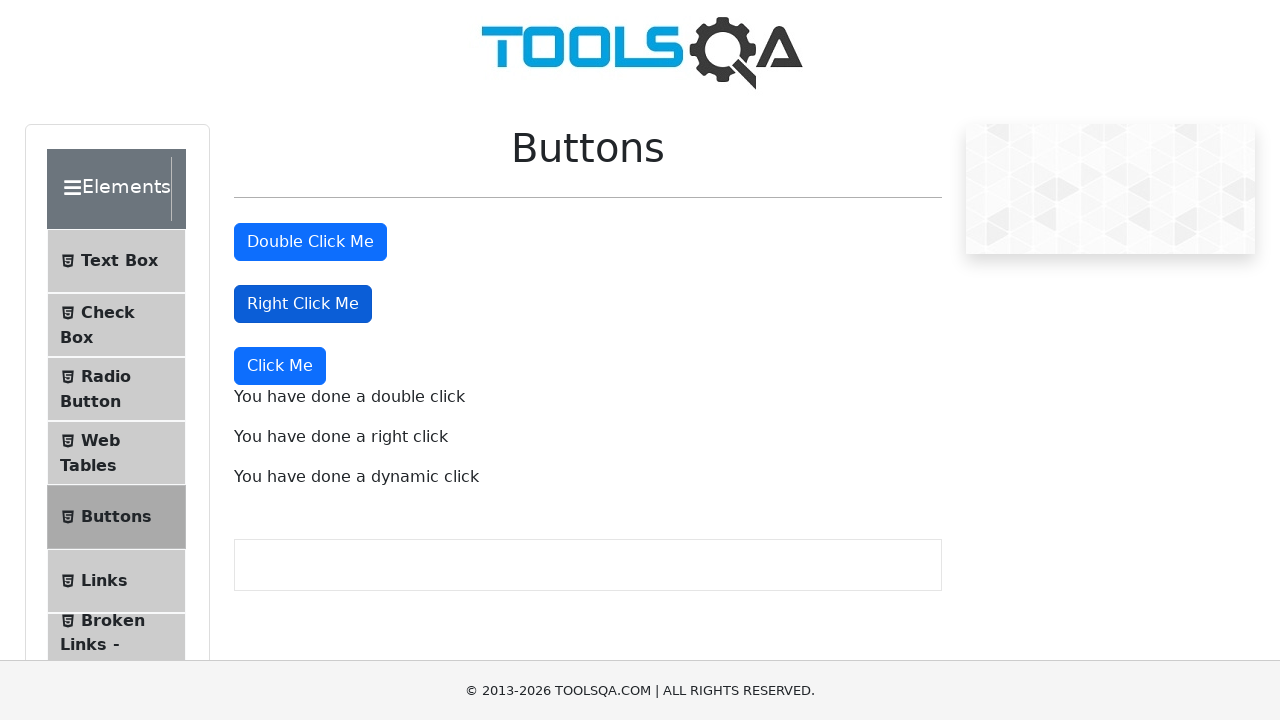

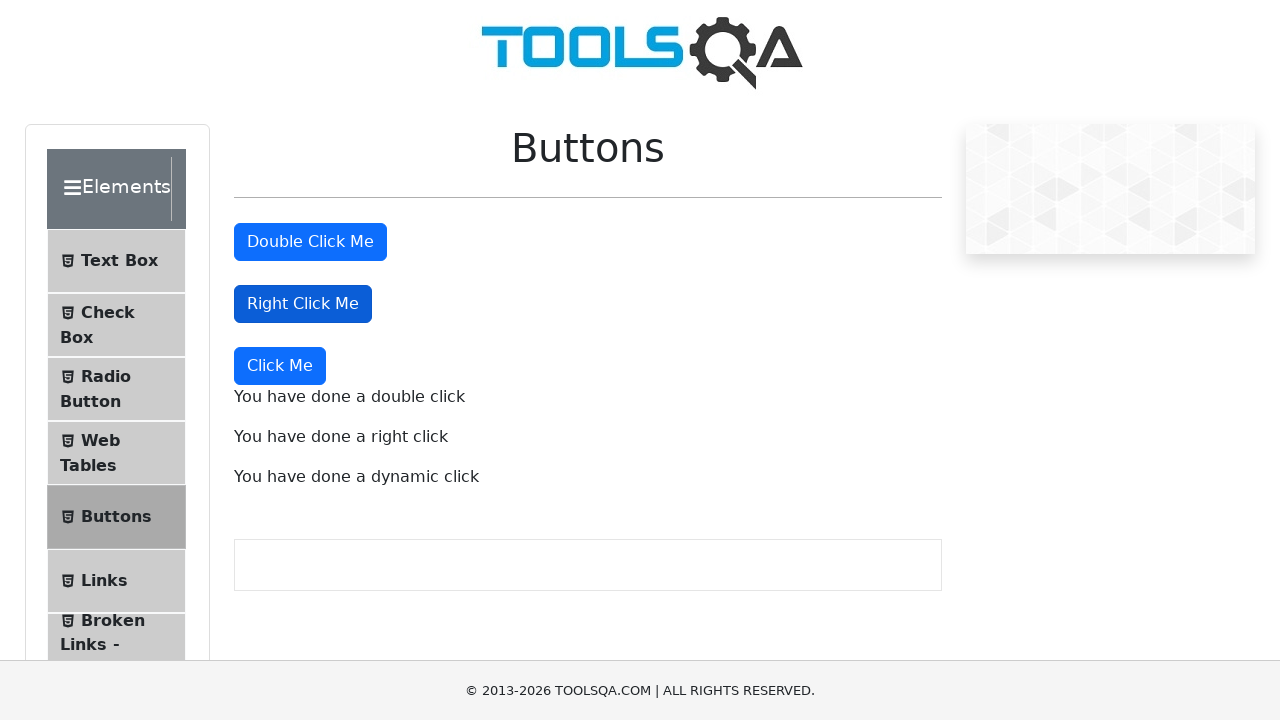